Tests that edits are cancelled when pressing Escape during editing.

Starting URL: https://demo.playwright.dev/todomvc

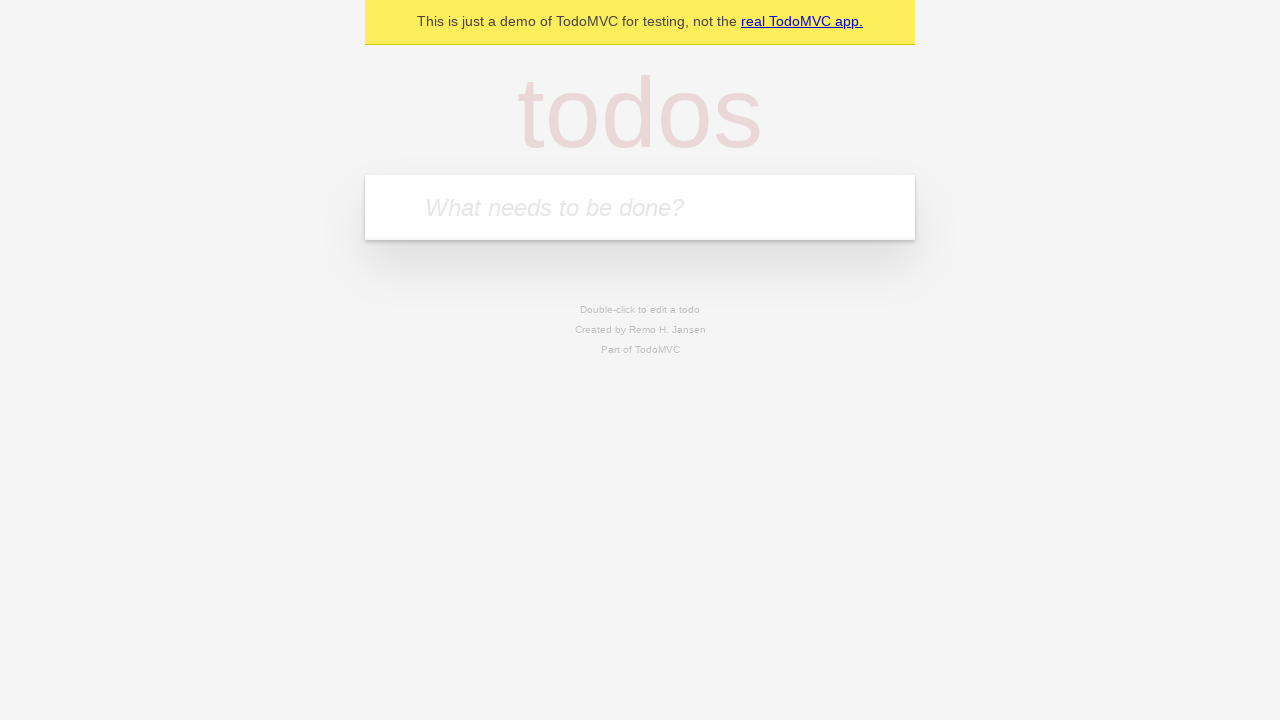

Filled todo input with 'buy some cheese' on internal:attr=[placeholder="What needs to be done?"i]
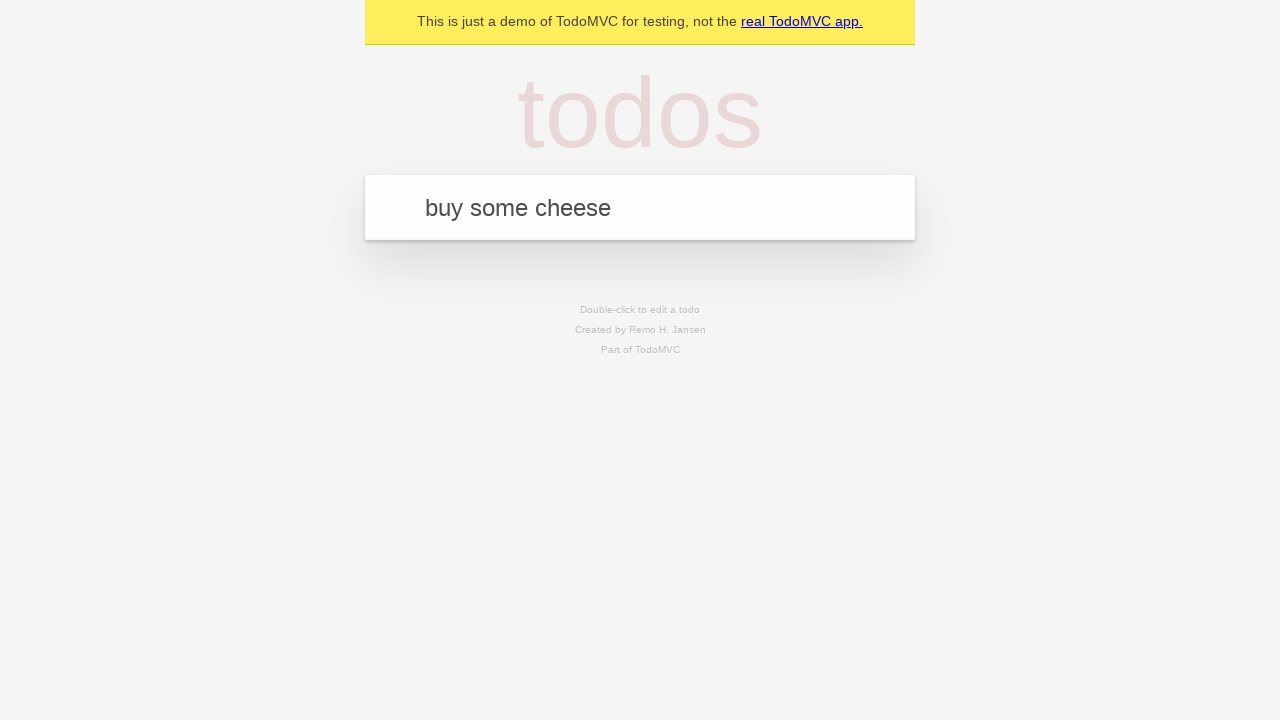

Pressed Enter to create first todo on internal:attr=[placeholder="What needs to be done?"i]
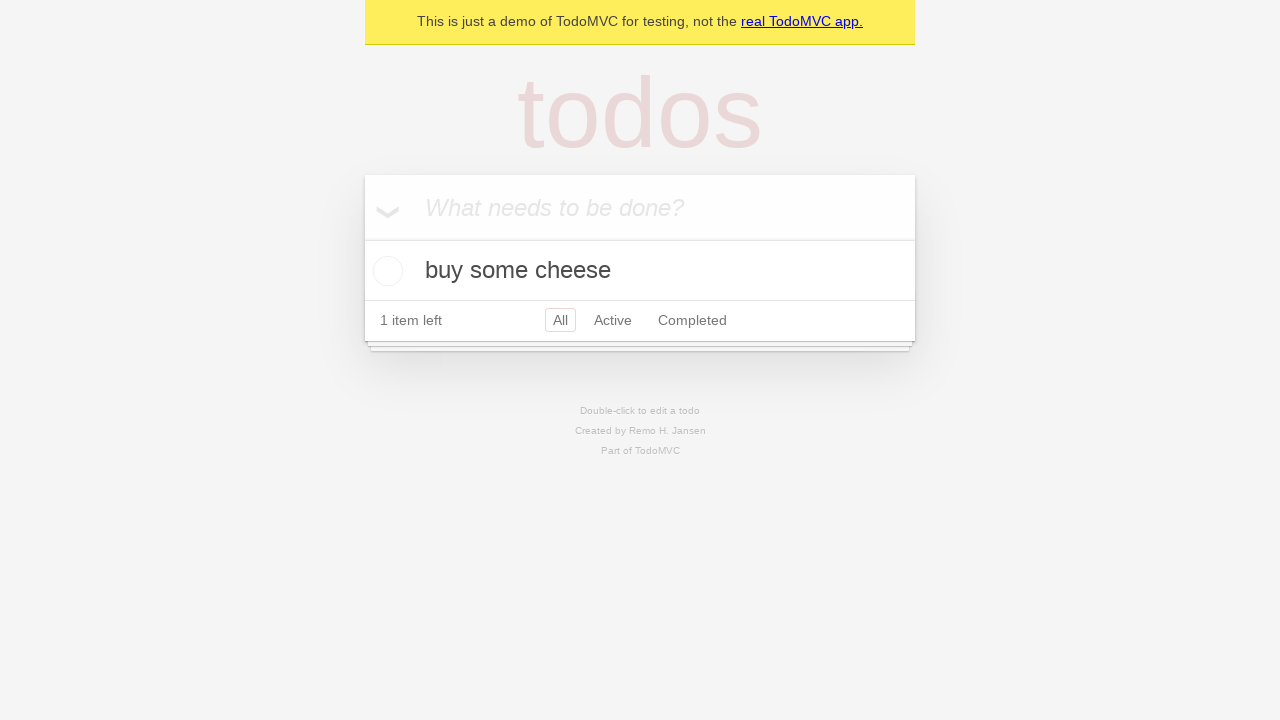

Filled todo input with 'feed the cat' on internal:attr=[placeholder="What needs to be done?"i]
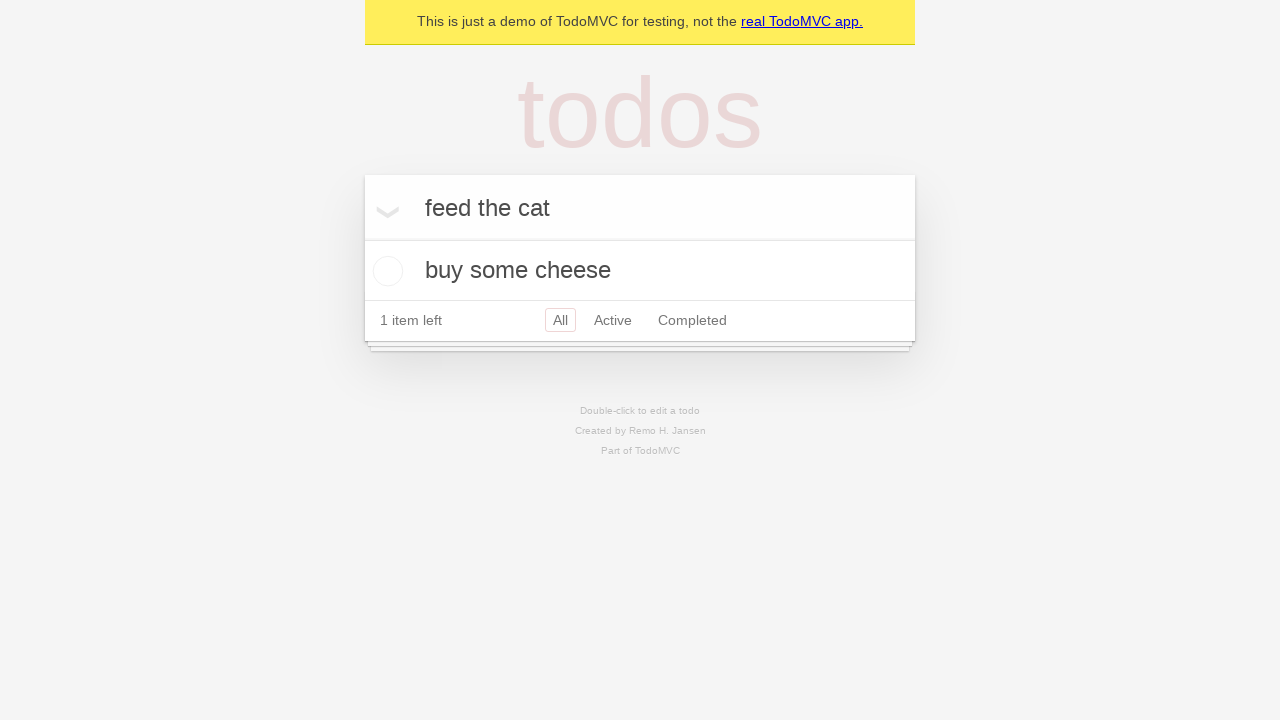

Pressed Enter to create second todo on internal:attr=[placeholder="What needs to be done?"i]
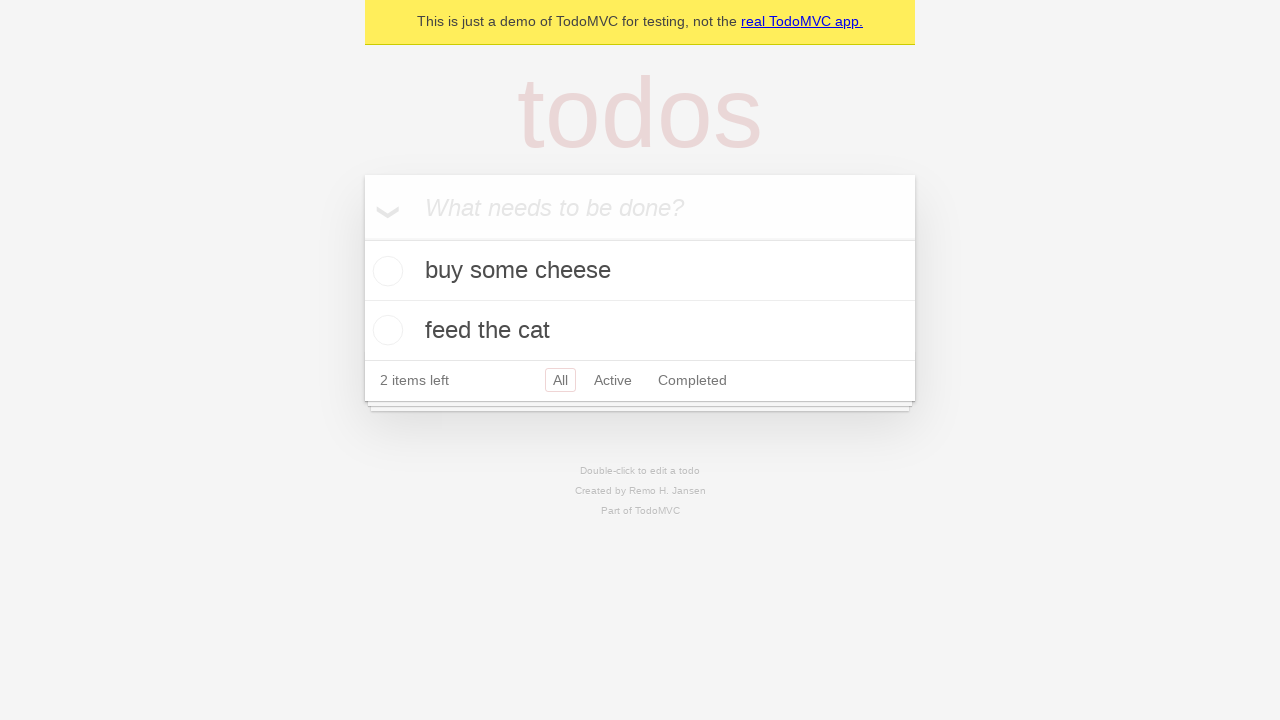

Filled todo input with 'book a doctors appointment' on internal:attr=[placeholder="What needs to be done?"i]
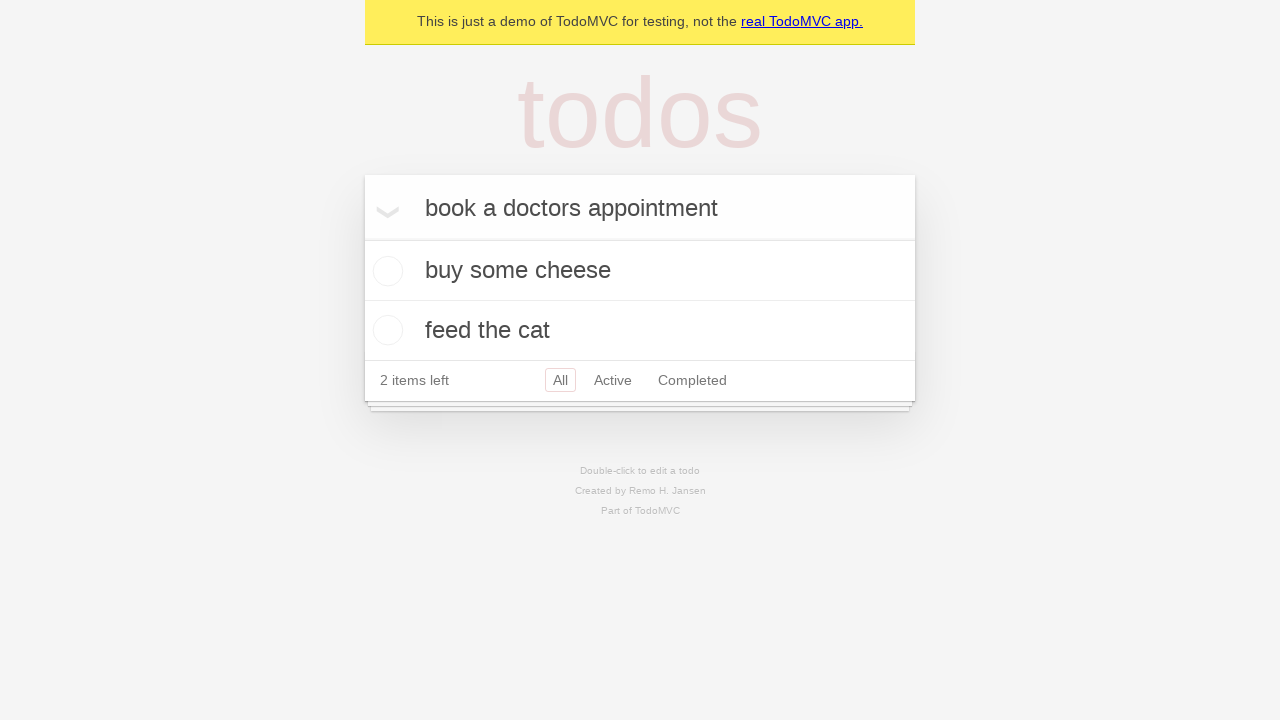

Pressed Enter to create third todo on internal:attr=[placeholder="What needs to be done?"i]
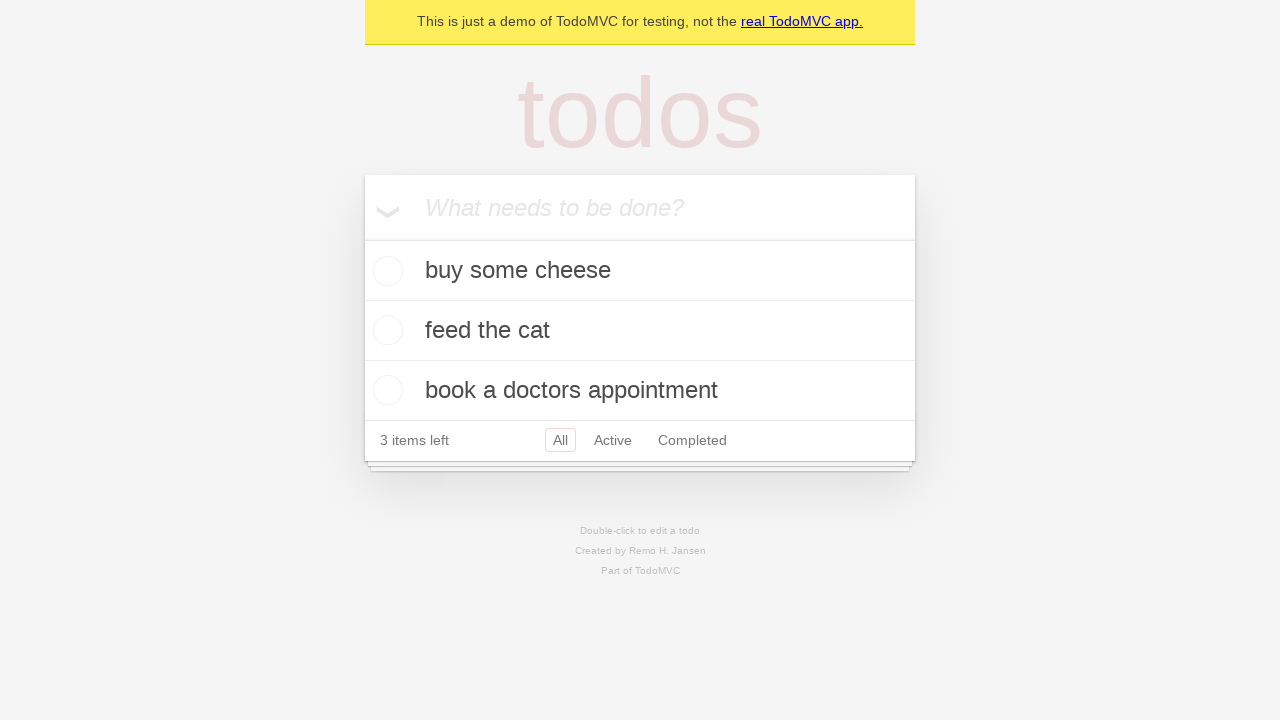

Double-clicked second todo item to enter edit mode at (640, 331) on internal:testid=[data-testid="todo-item"s] >> nth=1
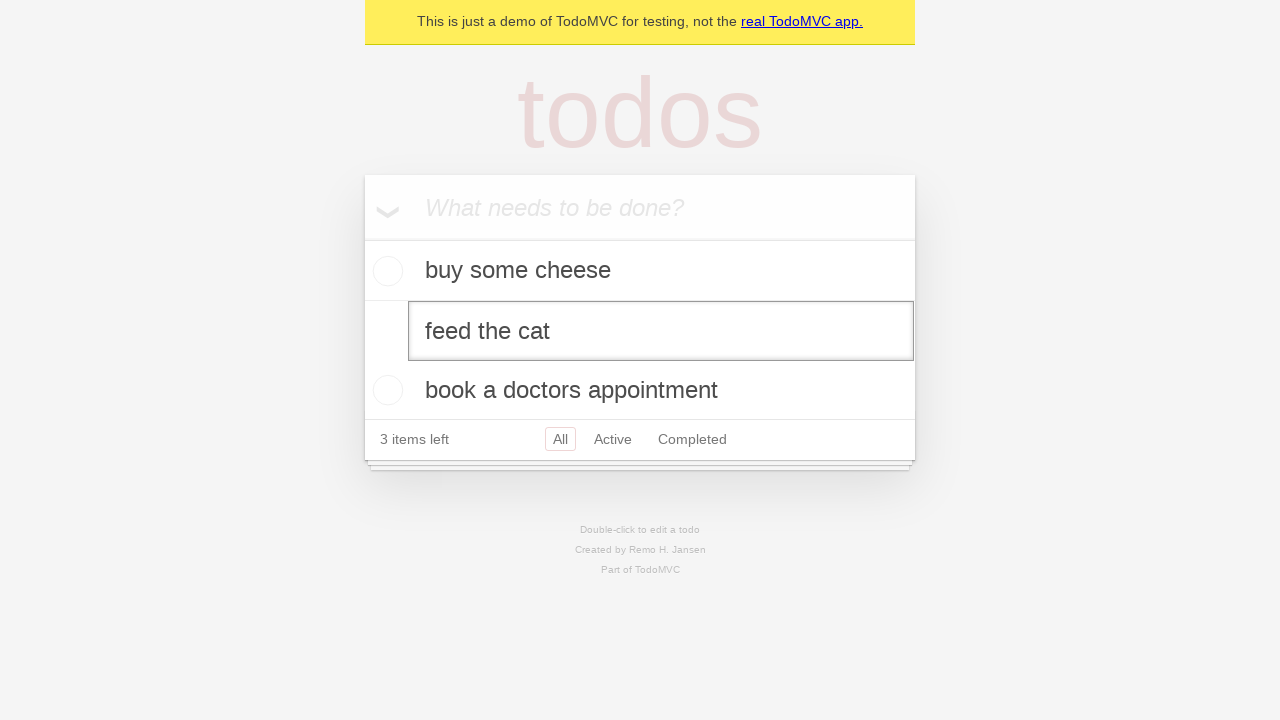

Filled edit textbox with 'buy some sausages' on internal:testid=[data-testid="todo-item"s] >> nth=1 >> internal:role=textbox[nam
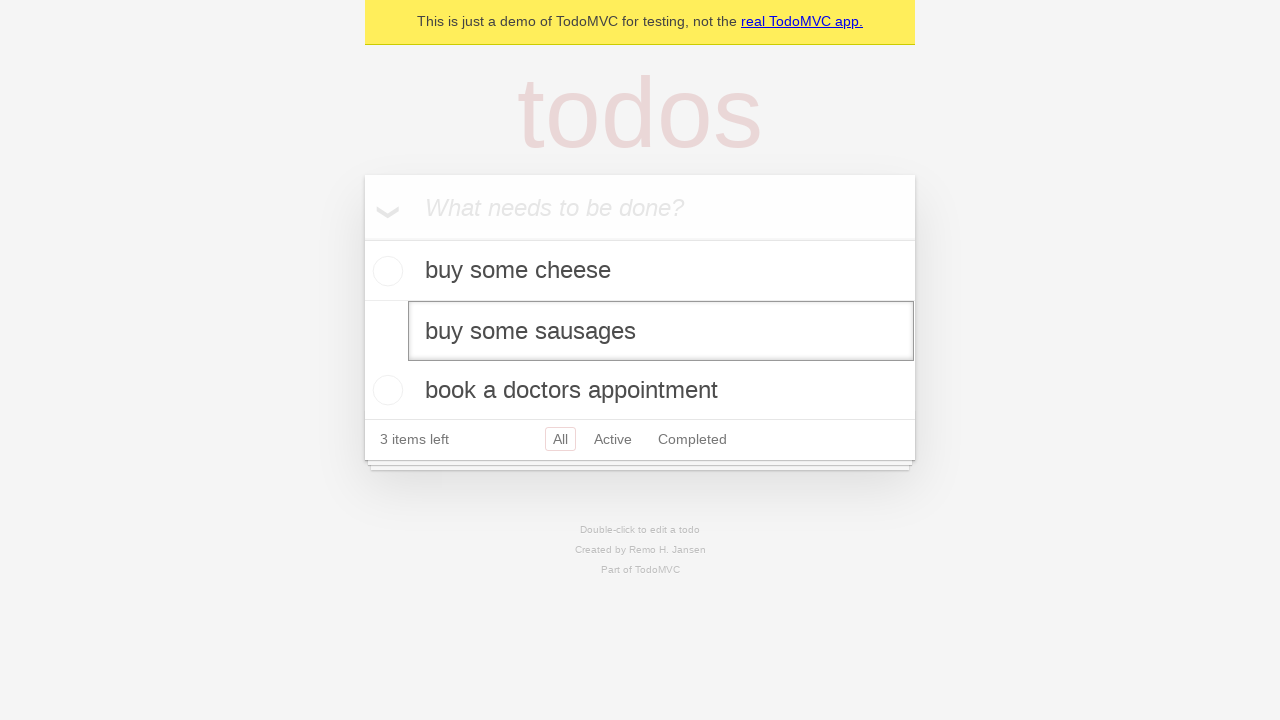

Pressed Escape to cancel editing and revert changes on internal:testid=[data-testid="todo-item"s] >> nth=1 >> internal:role=textbox[nam
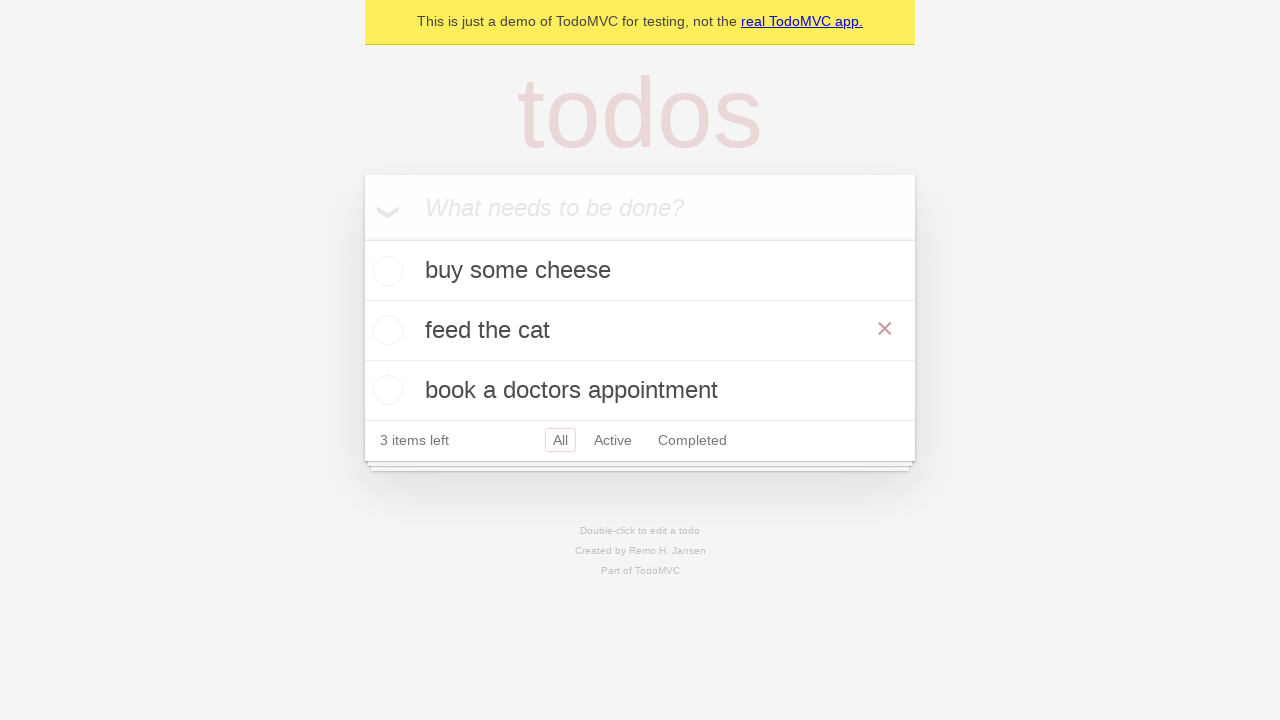

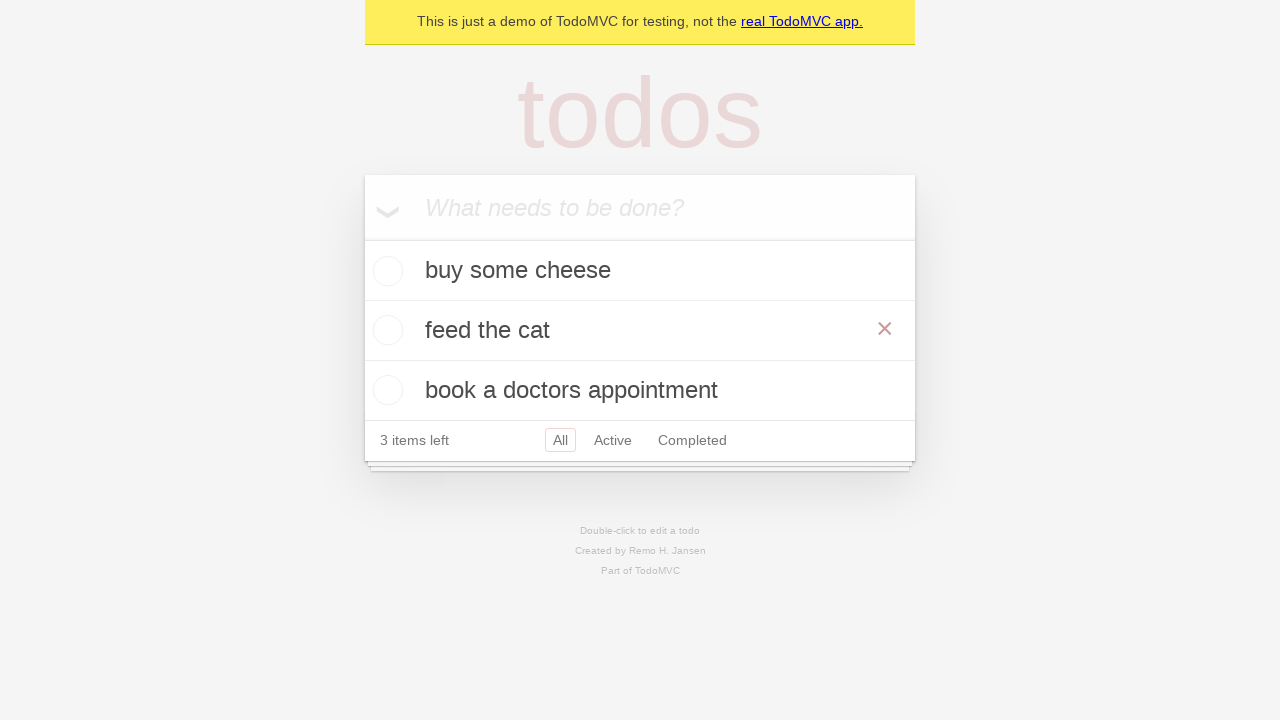